Tests finding and clicking on a Gallery link that randomly appears/disappears by refreshing the page until it's visible

Starting URL: https://the-internet.herokuapp.com/disappearing_elements

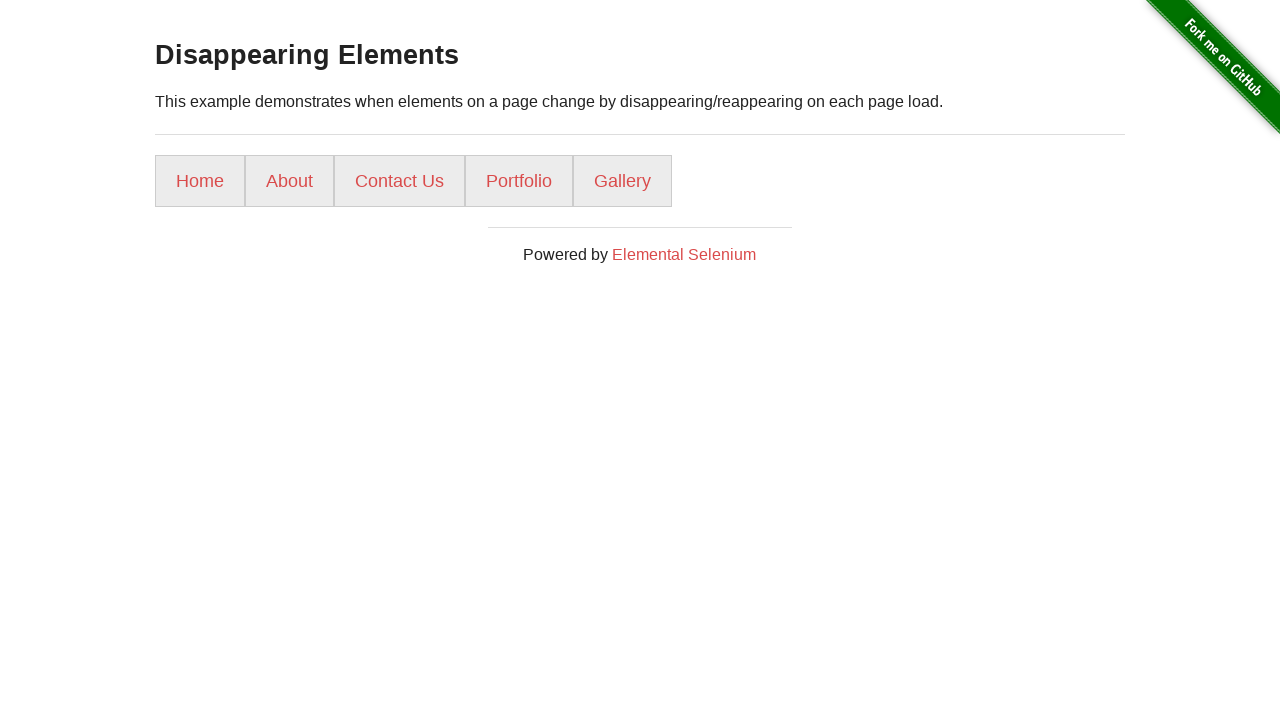

Navigated to disappearing elements page
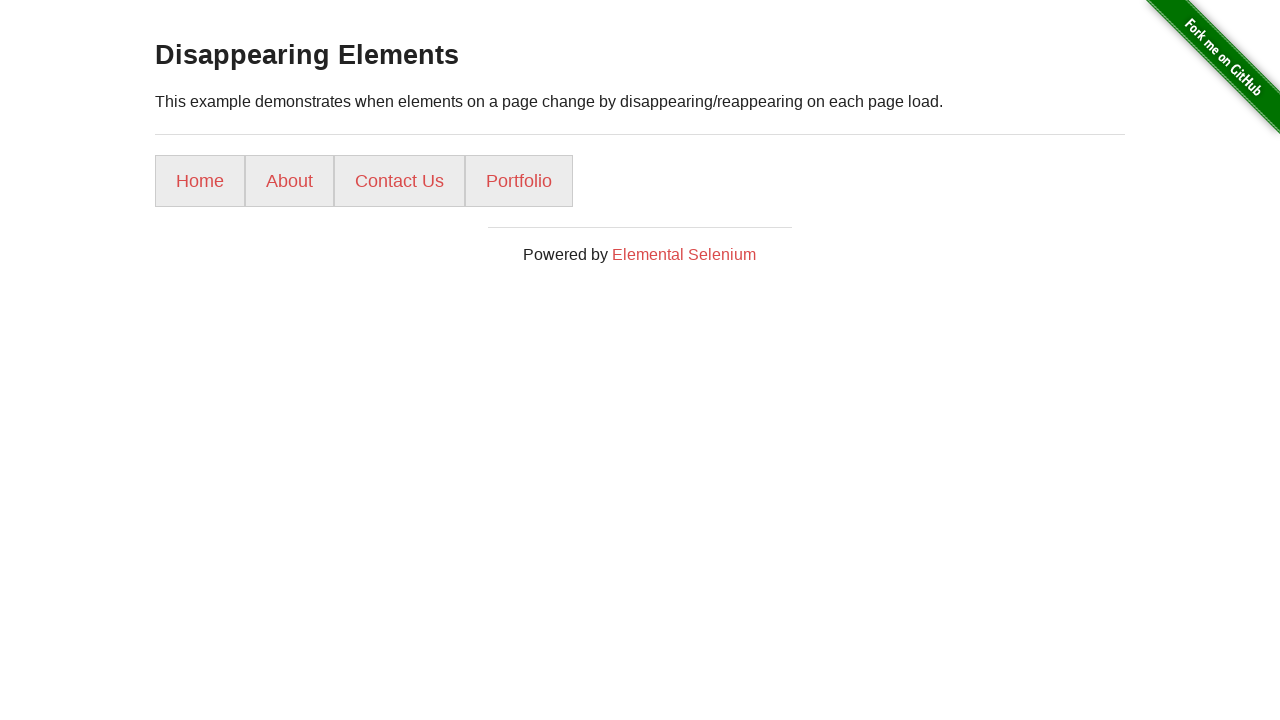

Refreshed page (attempt 1)
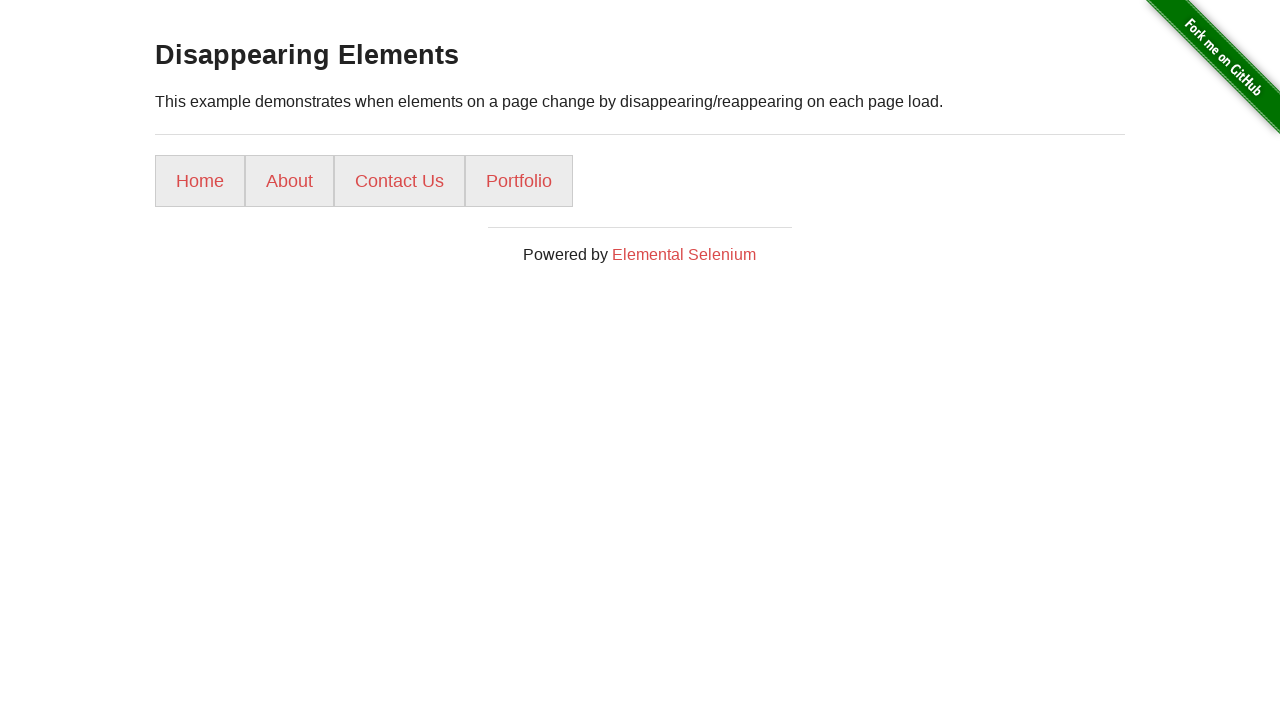

Refreshed page (attempt 2)
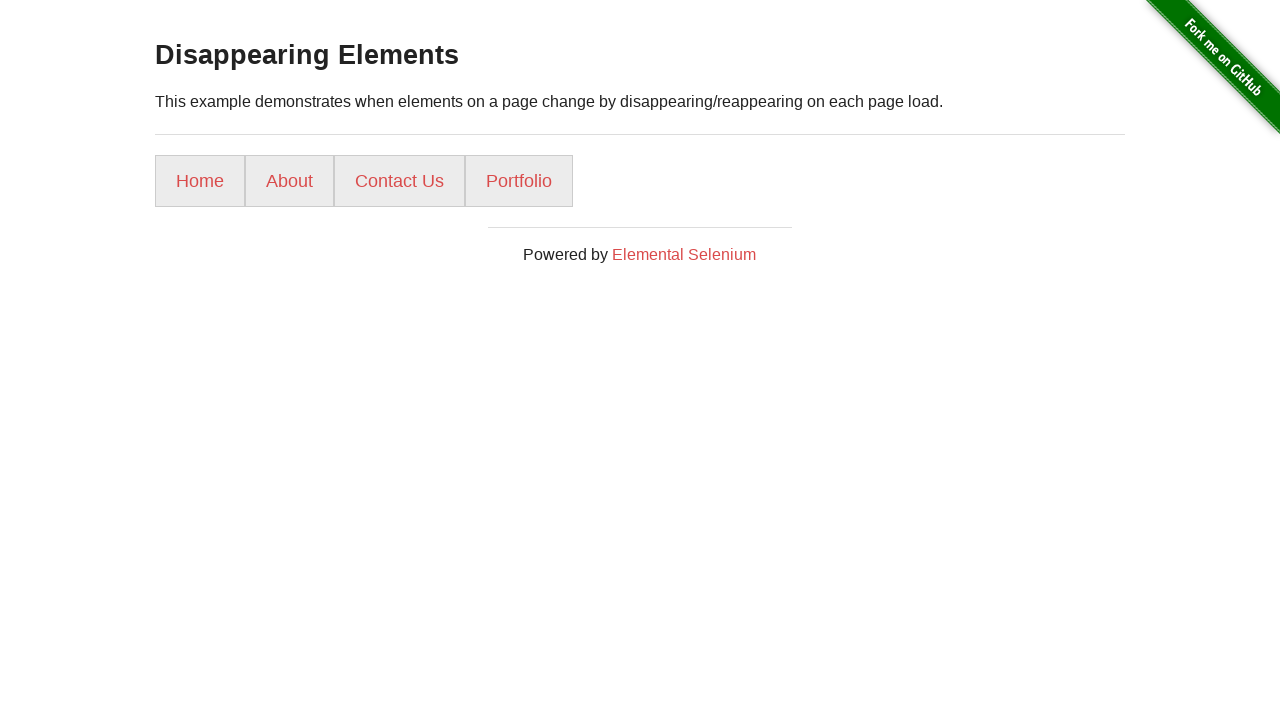

Refreshed page (attempt 3)
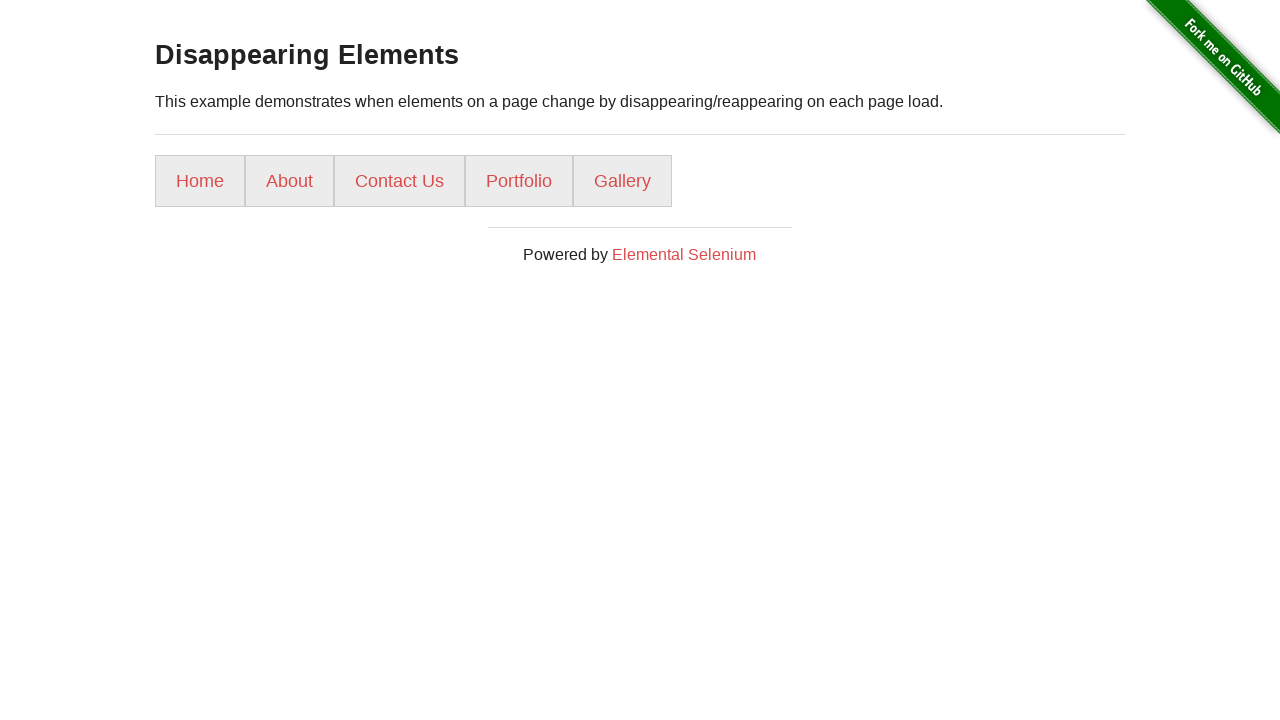

Gallery link found on attempt 4
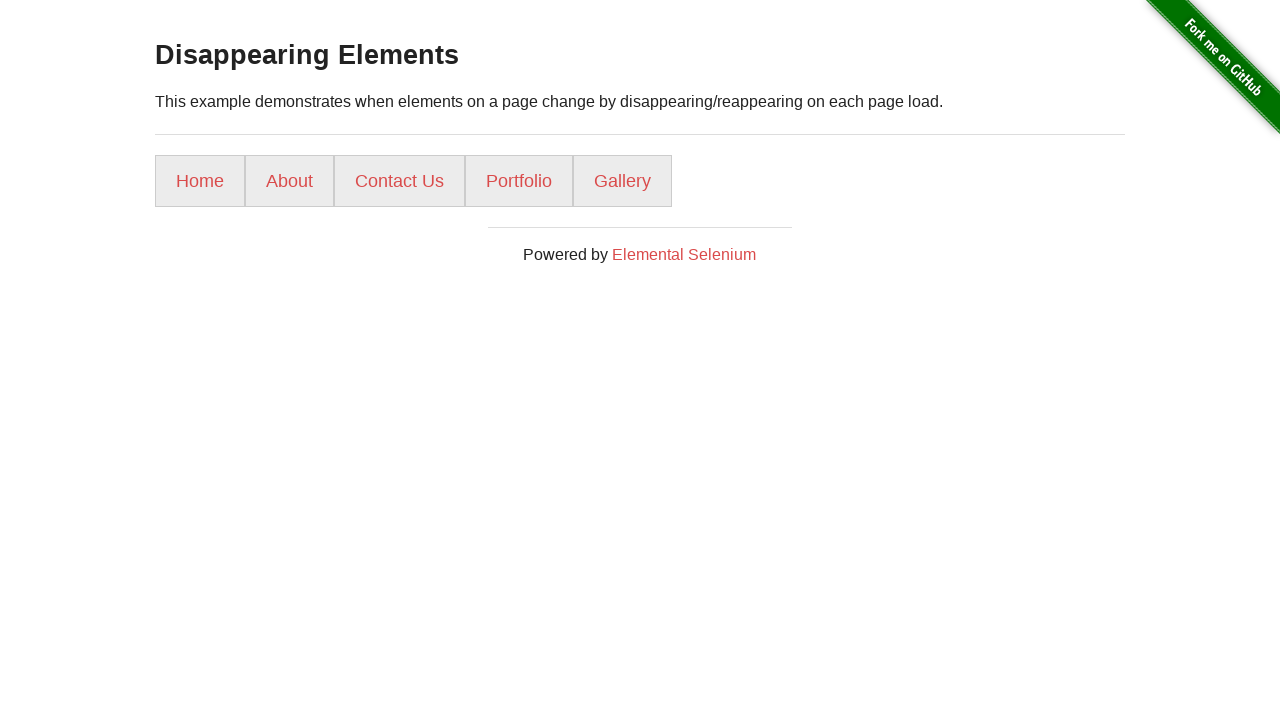

Clicked Gallery link at (622, 181) on a:has-text('Gallery')
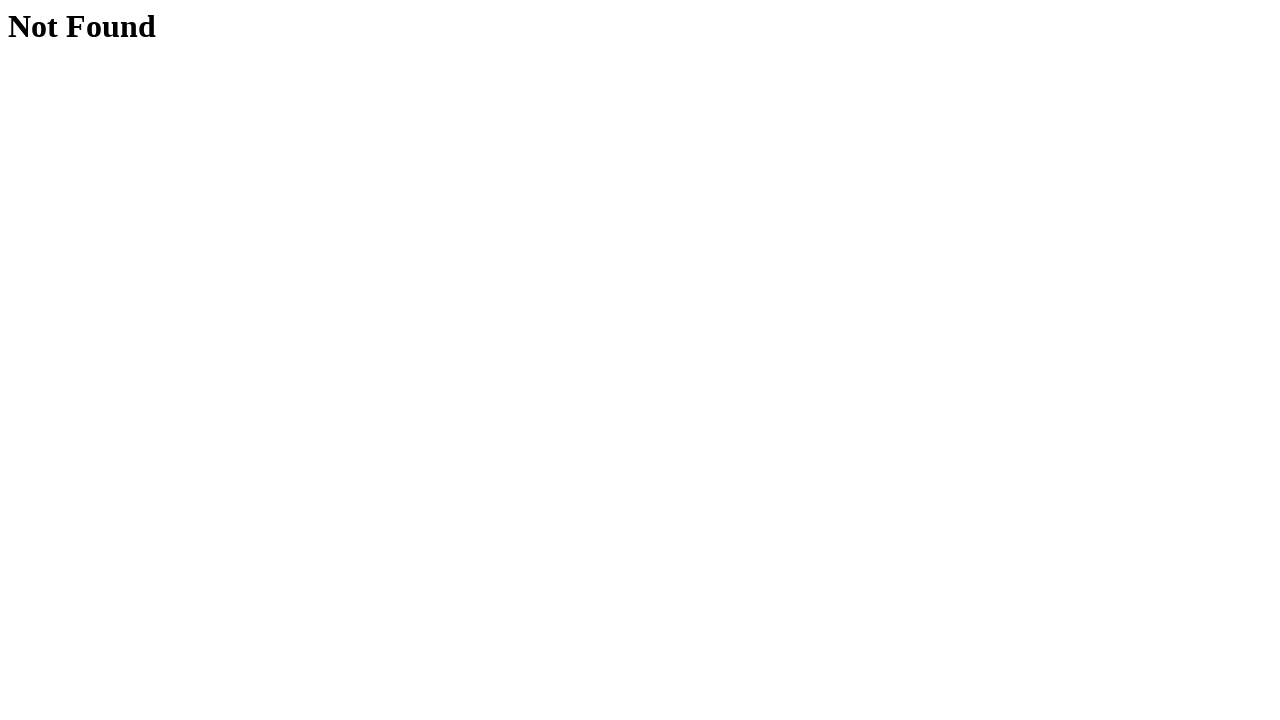

Verified successful navigation to gallery page
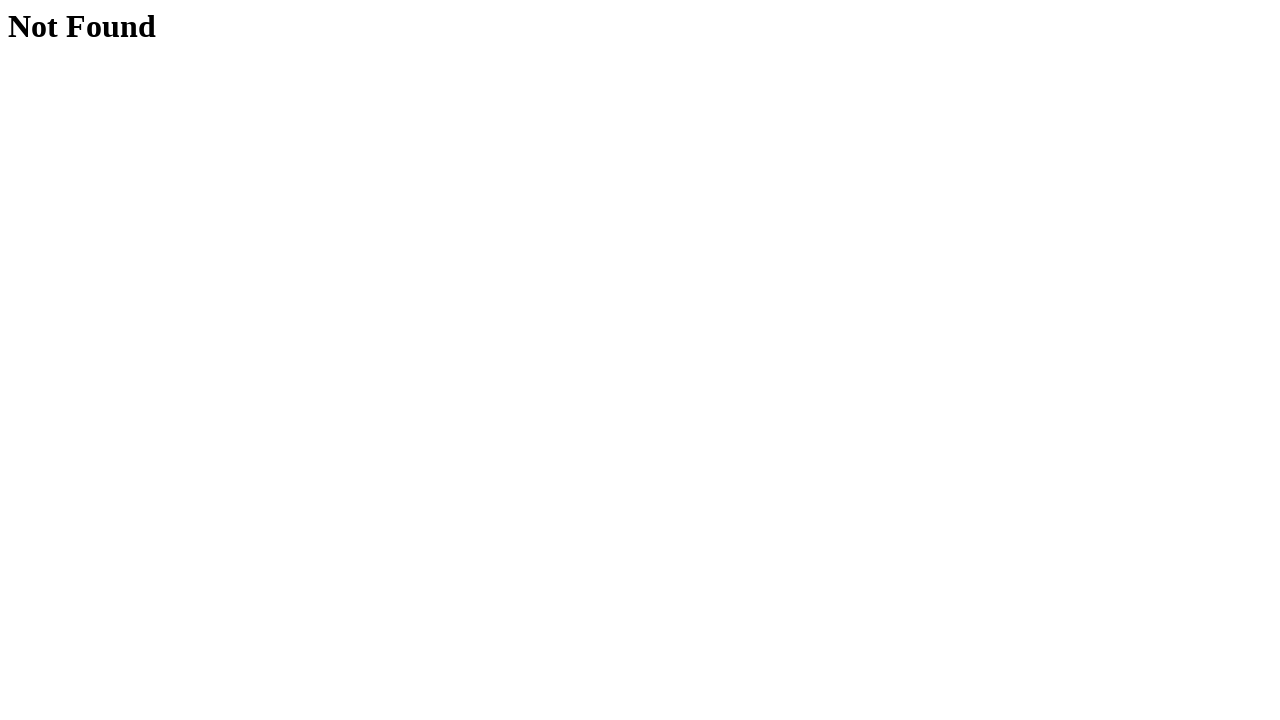

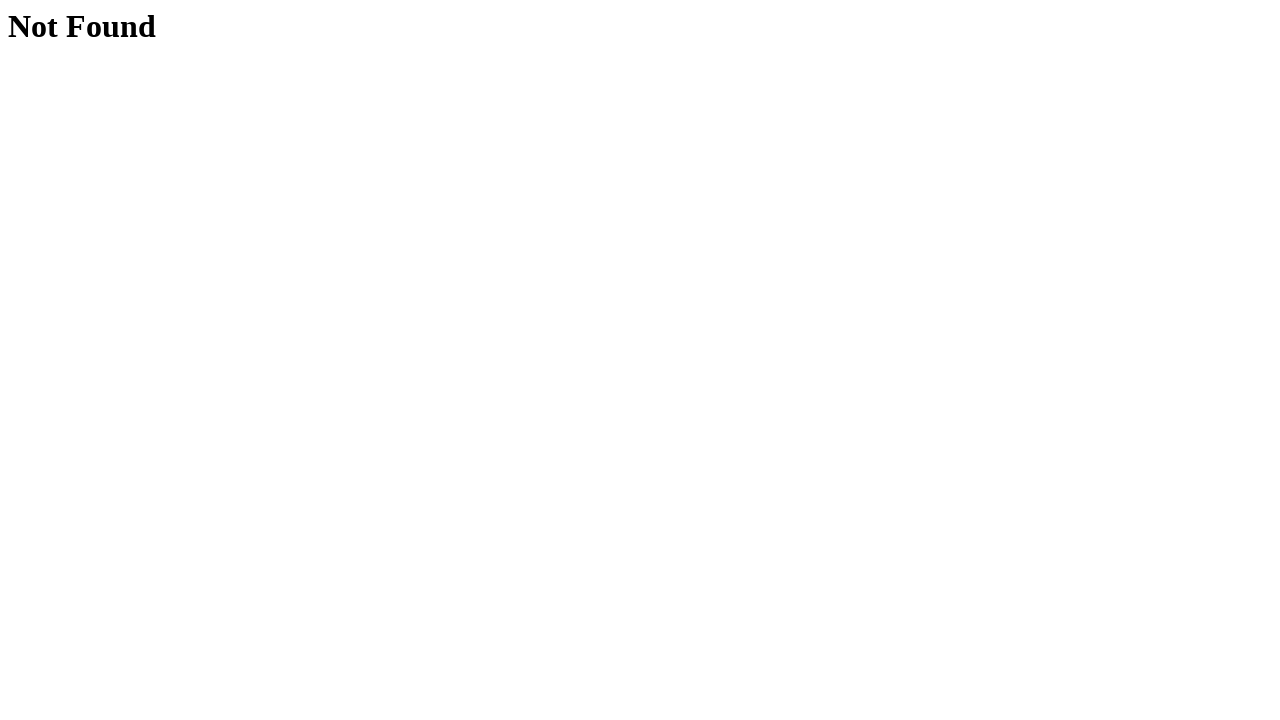